Tests a jQuery UI price range slider by dragging the minimum and maximum slider handles to adjust the price range

Starting URL: https://www.jqueryscript.net/demo/Price-Range-Slider-jQuery-UI/

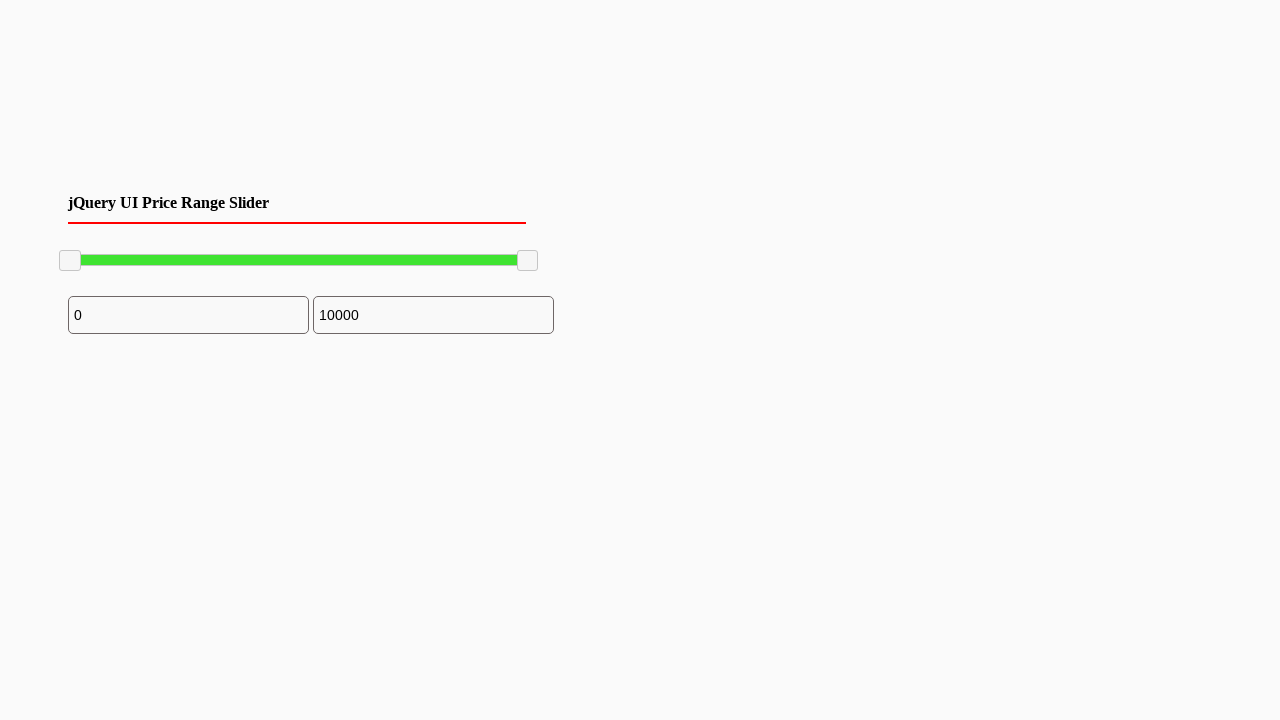

Located the minimum slider handle
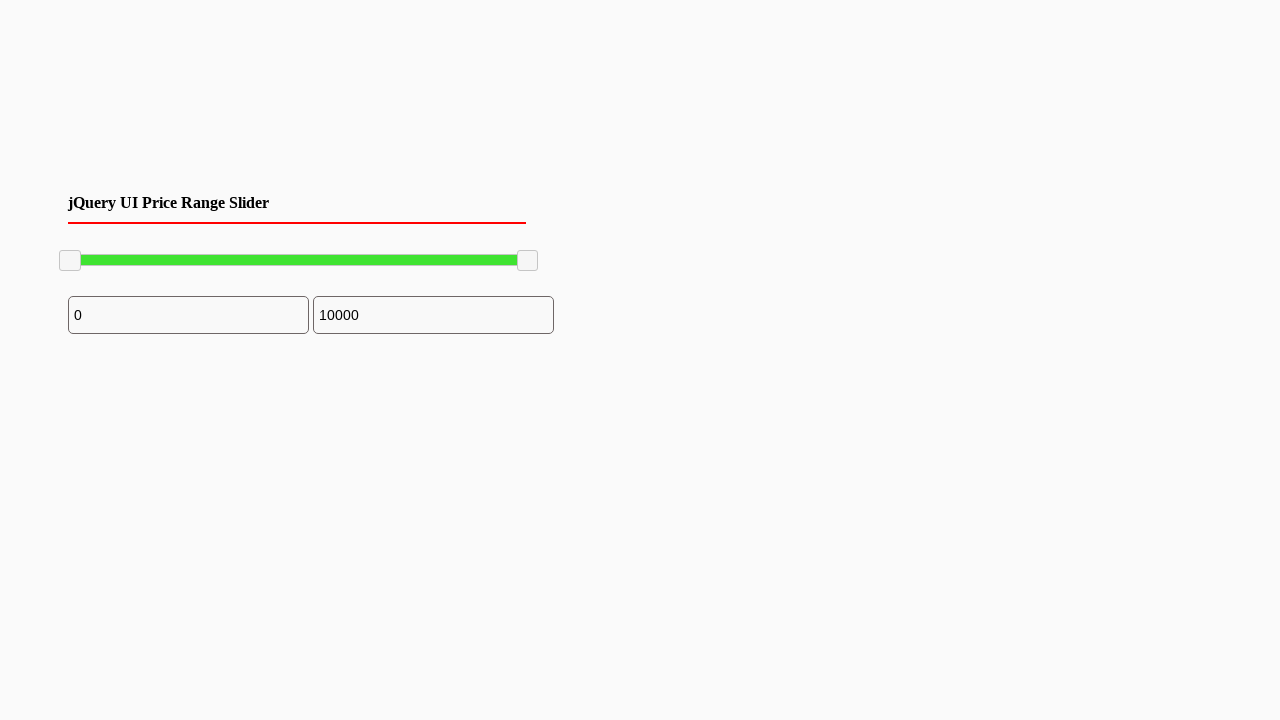

Retrieved bounding box of minimum slider handle
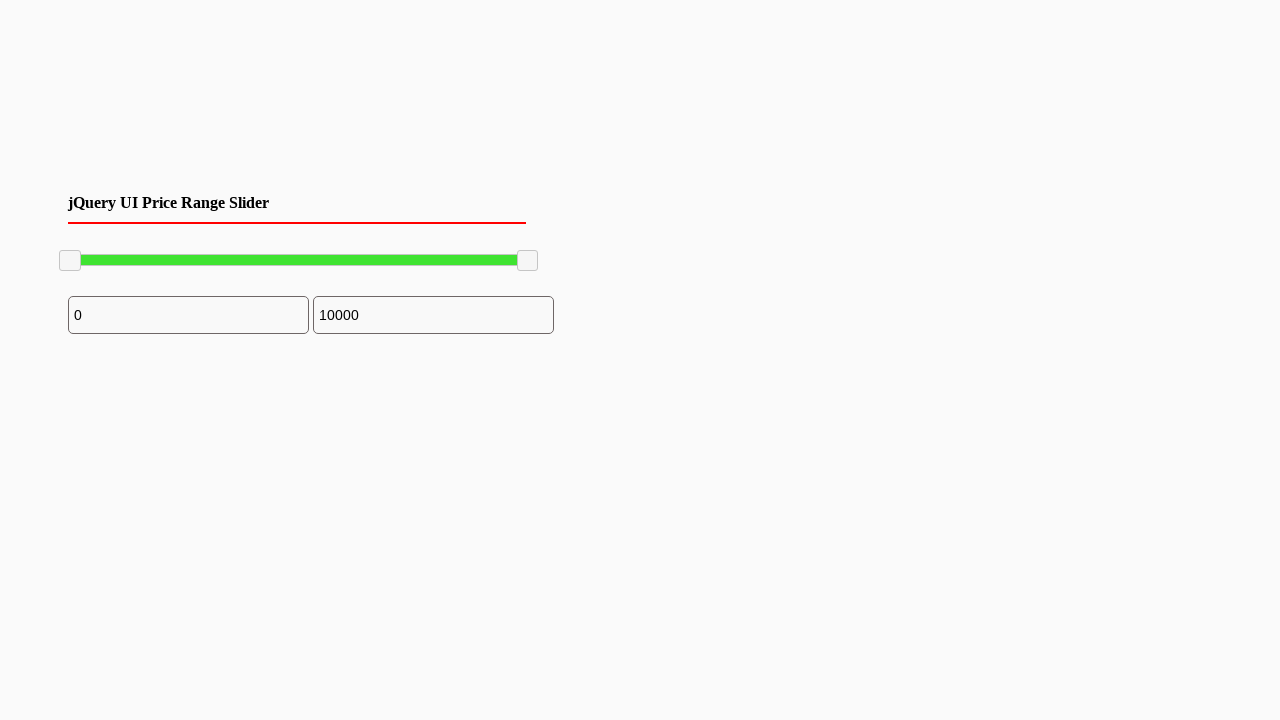

Moved mouse to minimum slider handle center position at (70, 261)
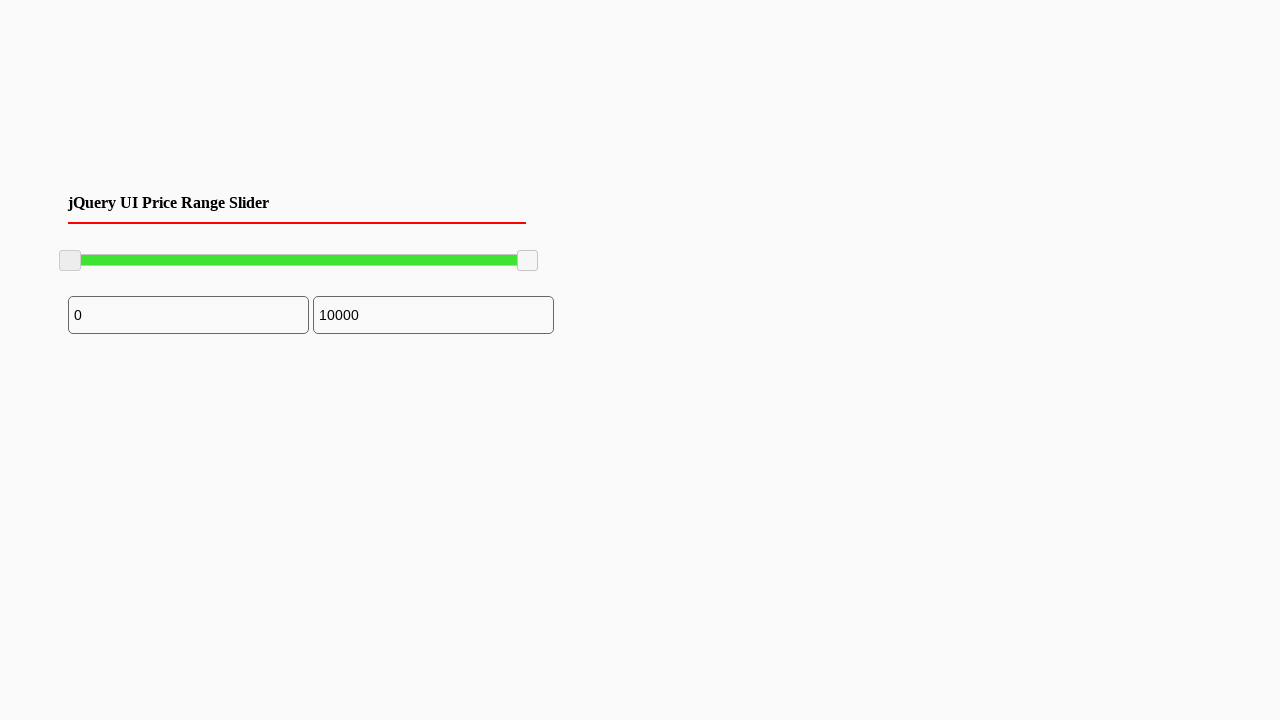

Pressed mouse button down on minimum slider handle at (70, 261)
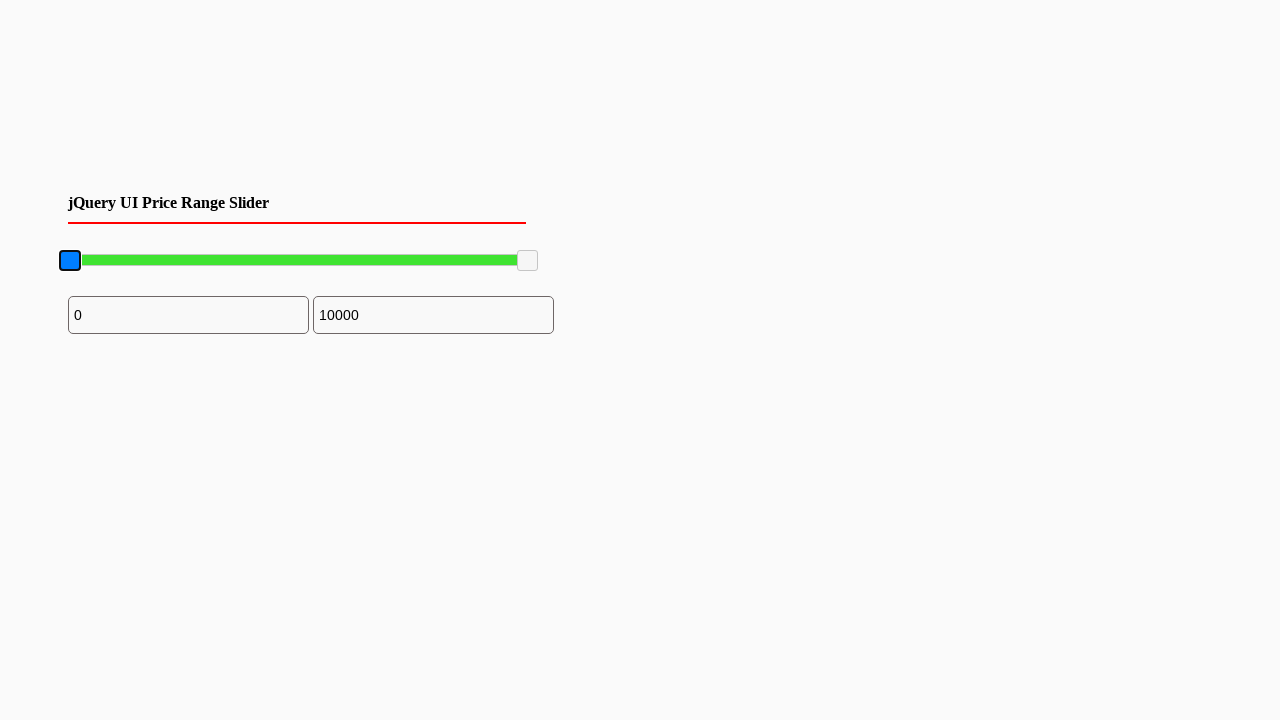

Dragged minimum slider handle to the right by 110 pixels at (180, 261)
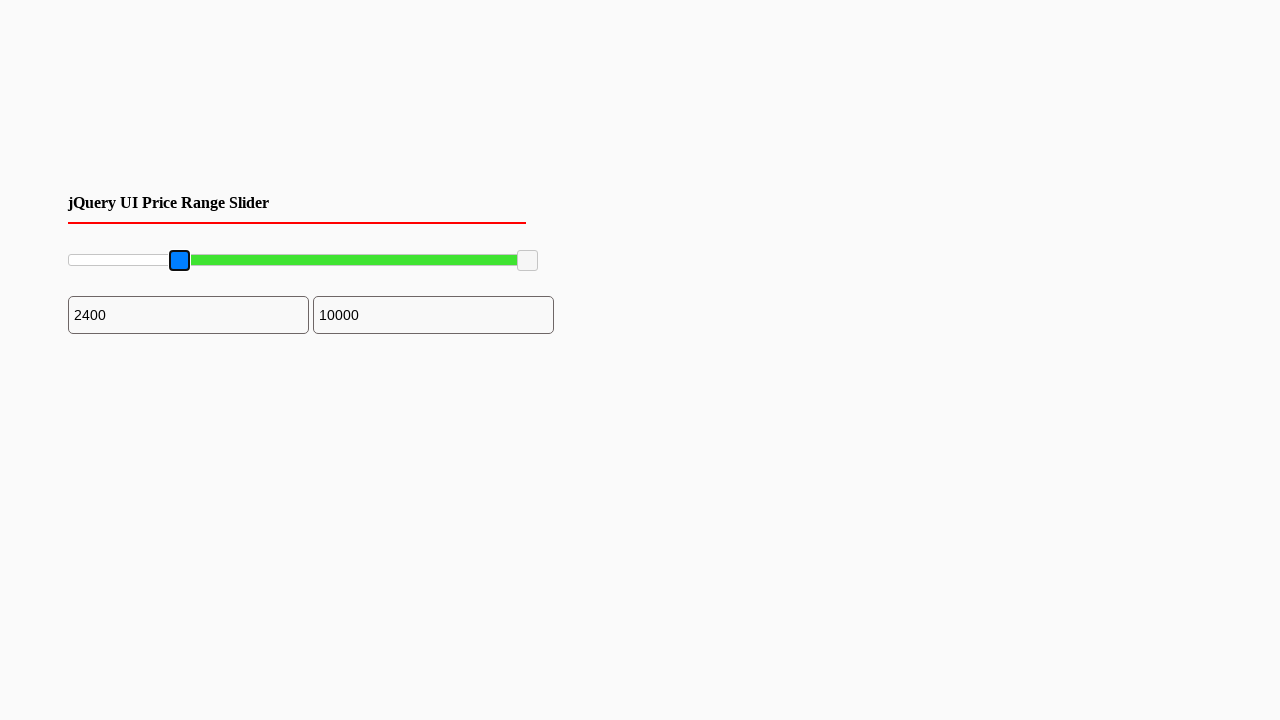

Released mouse button on minimum slider handle at (180, 261)
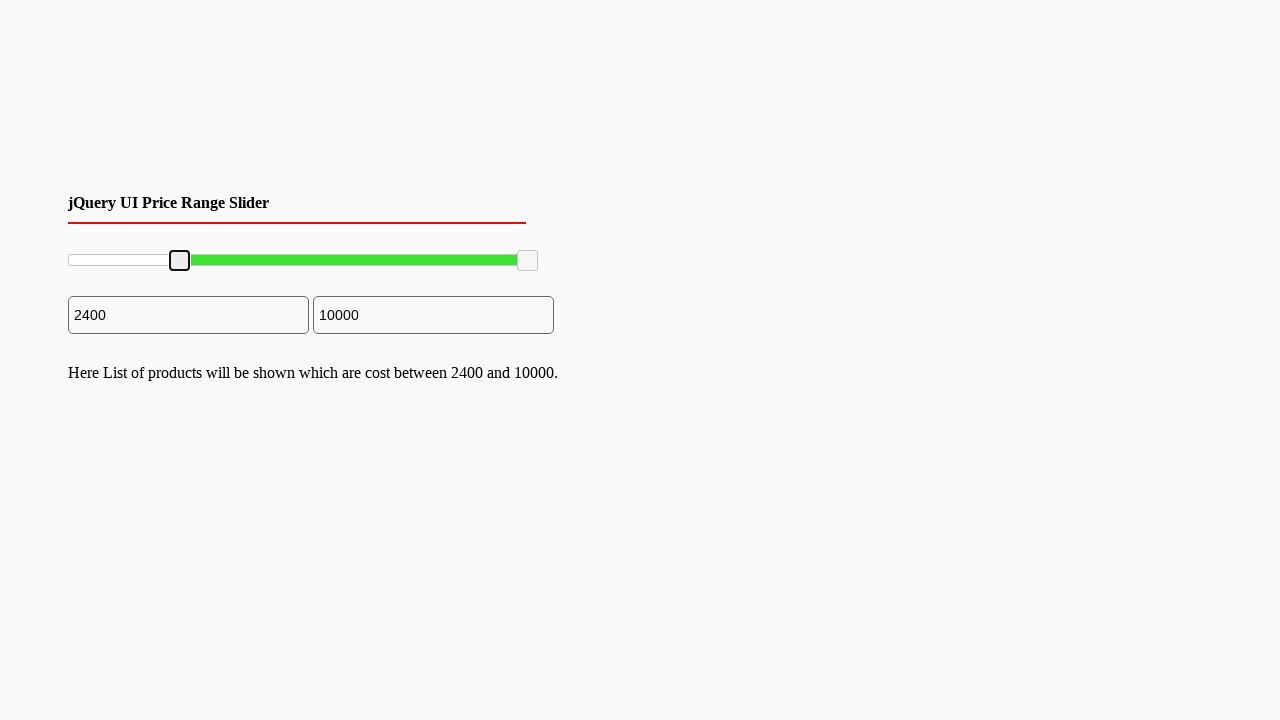

Located the maximum slider handle for reference
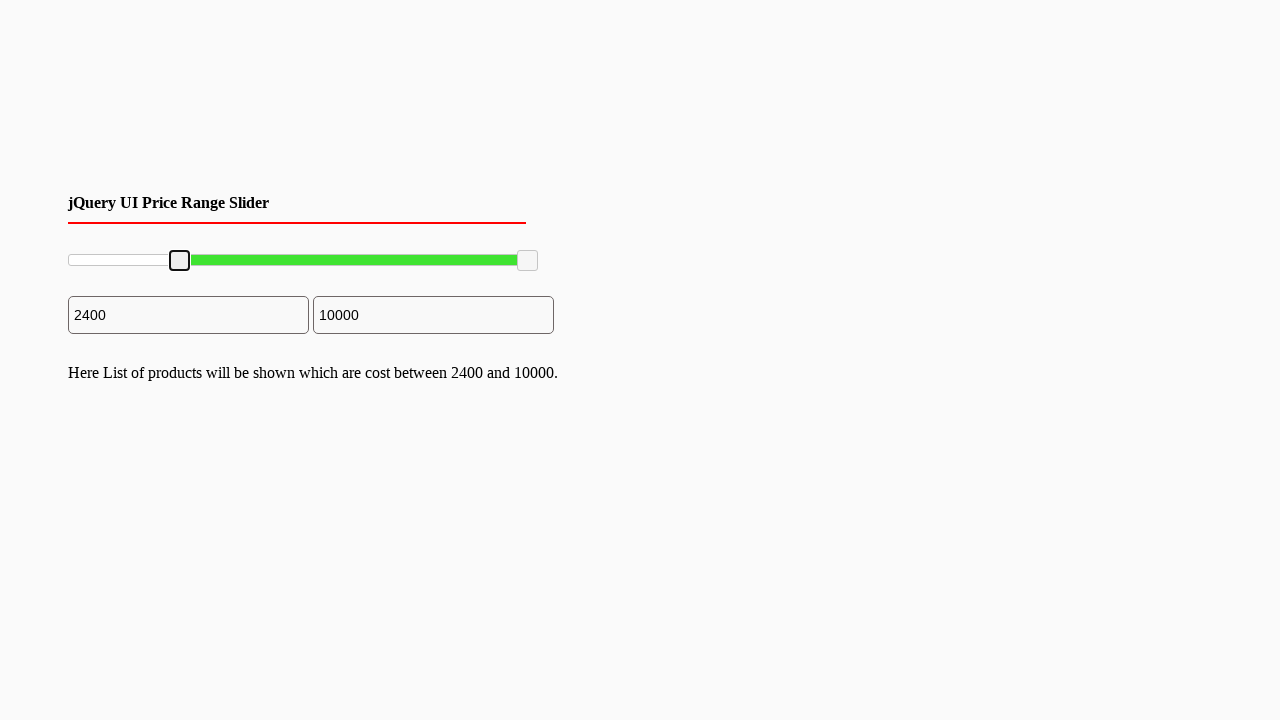

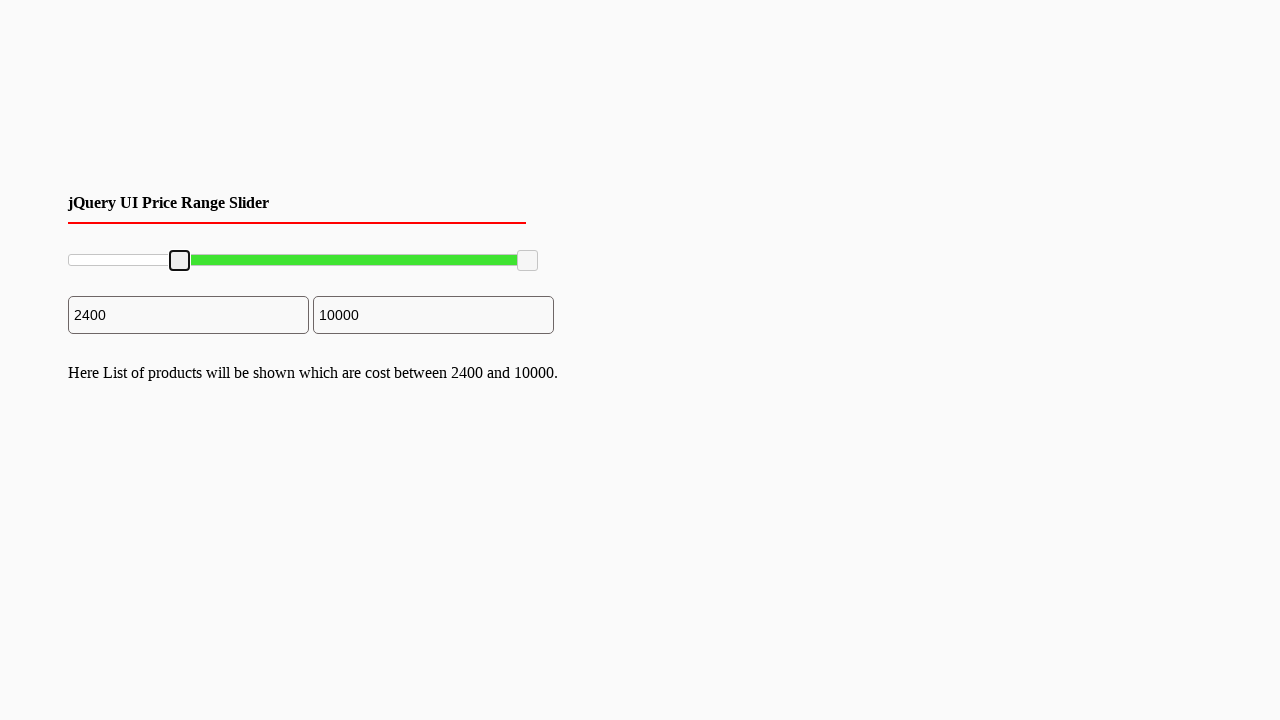